Tests keyboard actions including shift key combinations, text input, and copy-paste operations on a text input field

Starting URL: http://uitestingplayground.com/textinput

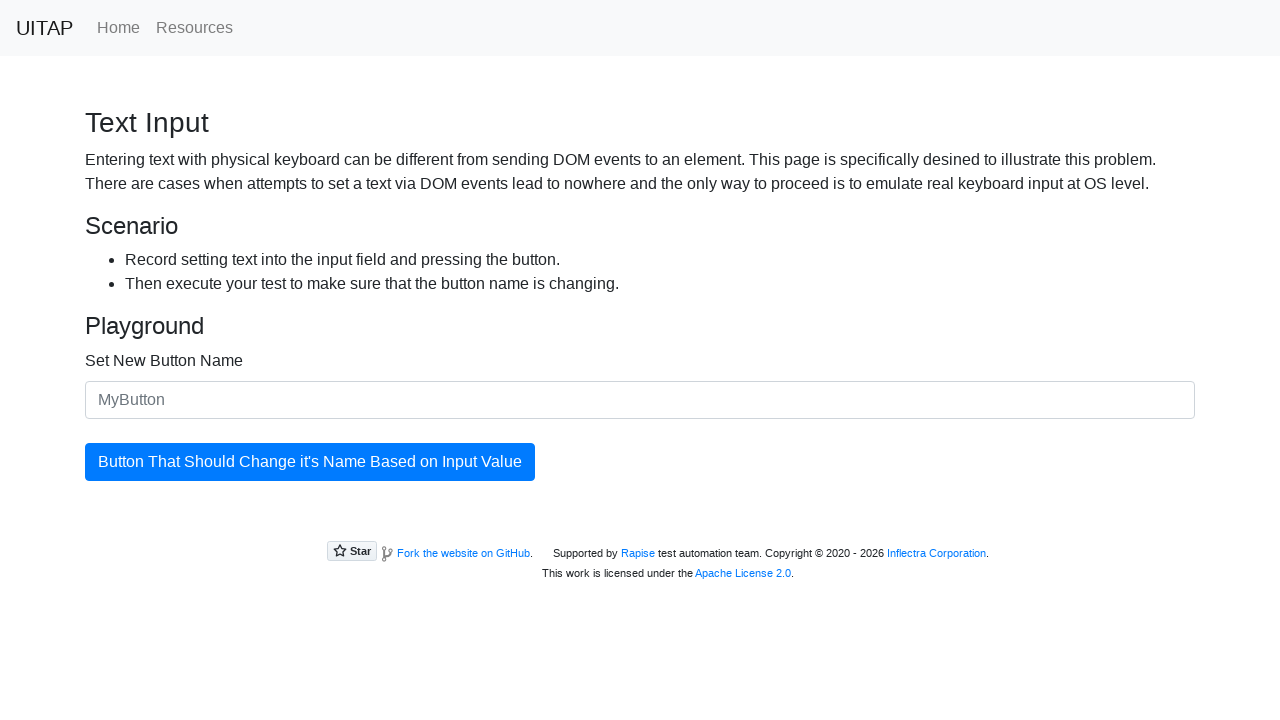

Located the text input field with ID 'newButtonName'
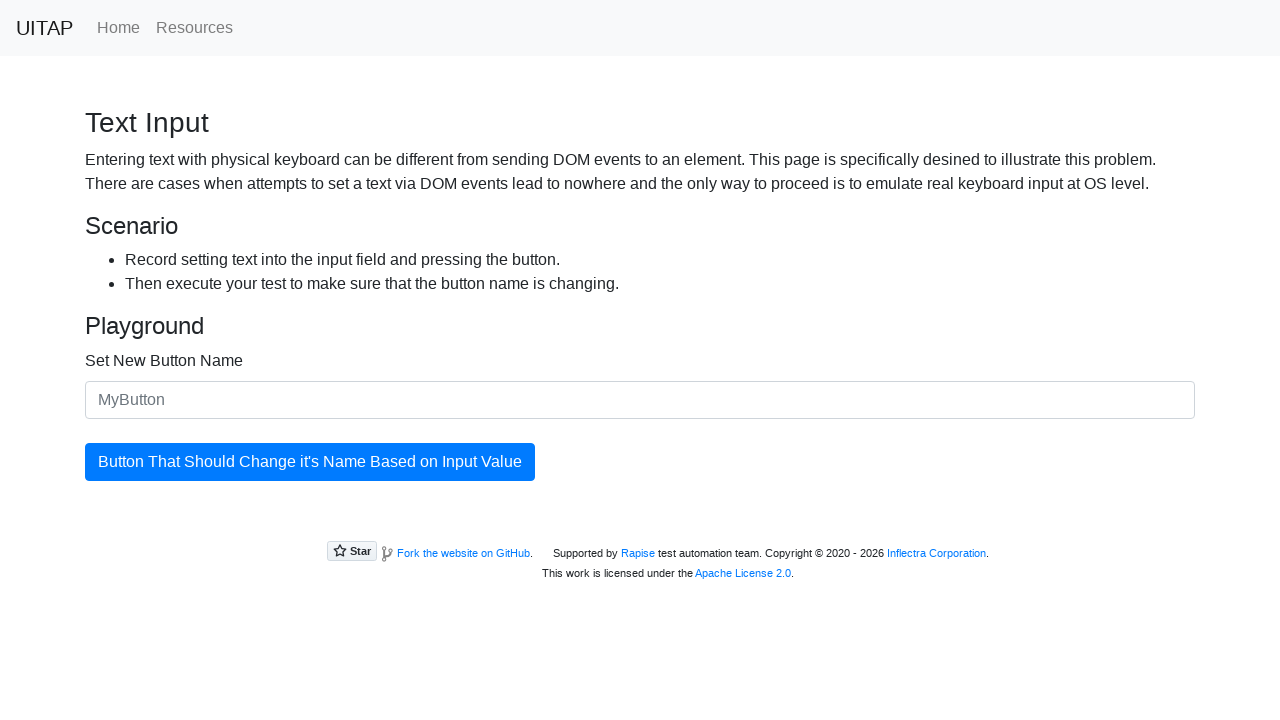

Pressed Shift key down
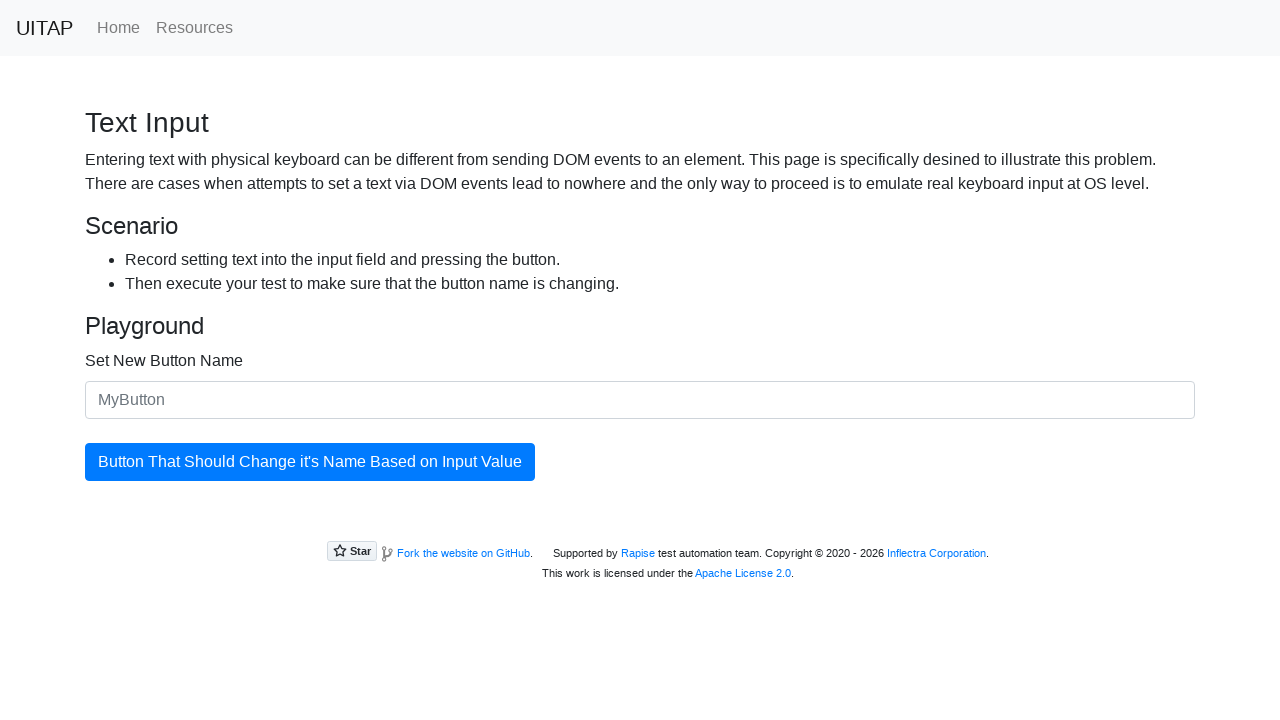

Filled input field with 'merion' while Shift key held down on #newButtonName
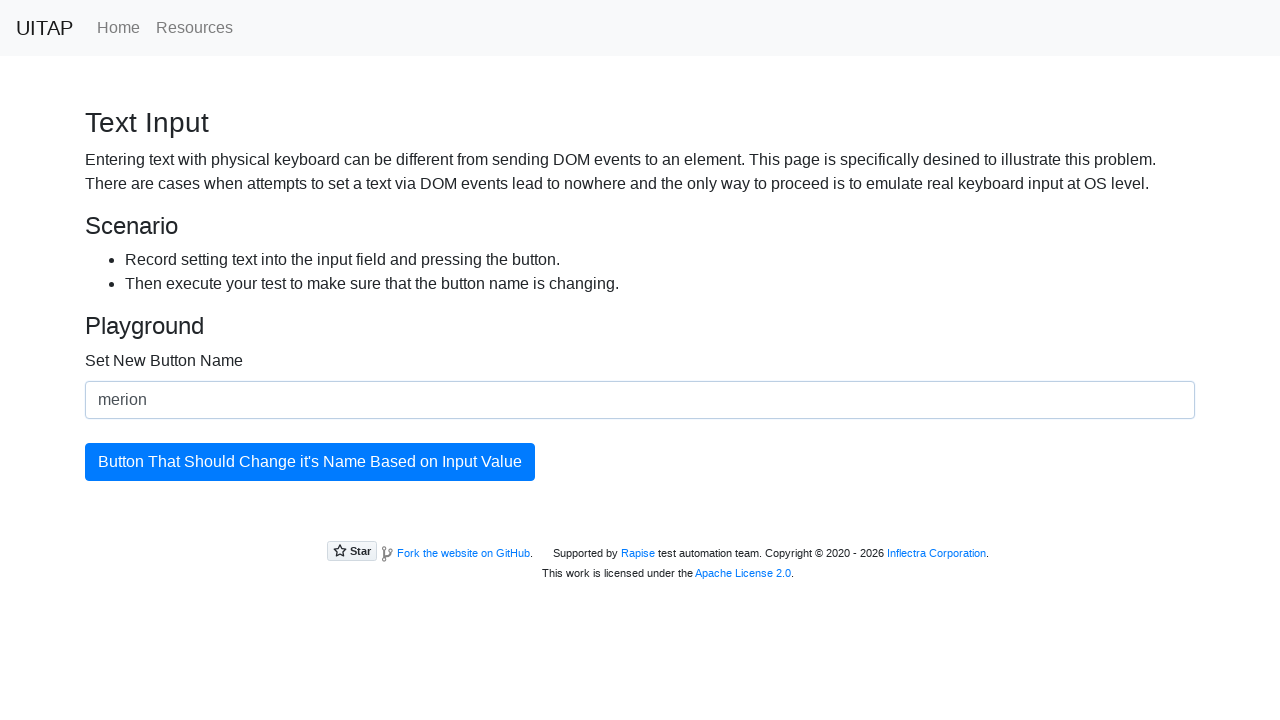

Pressed ArrowUp key while Shift key held down
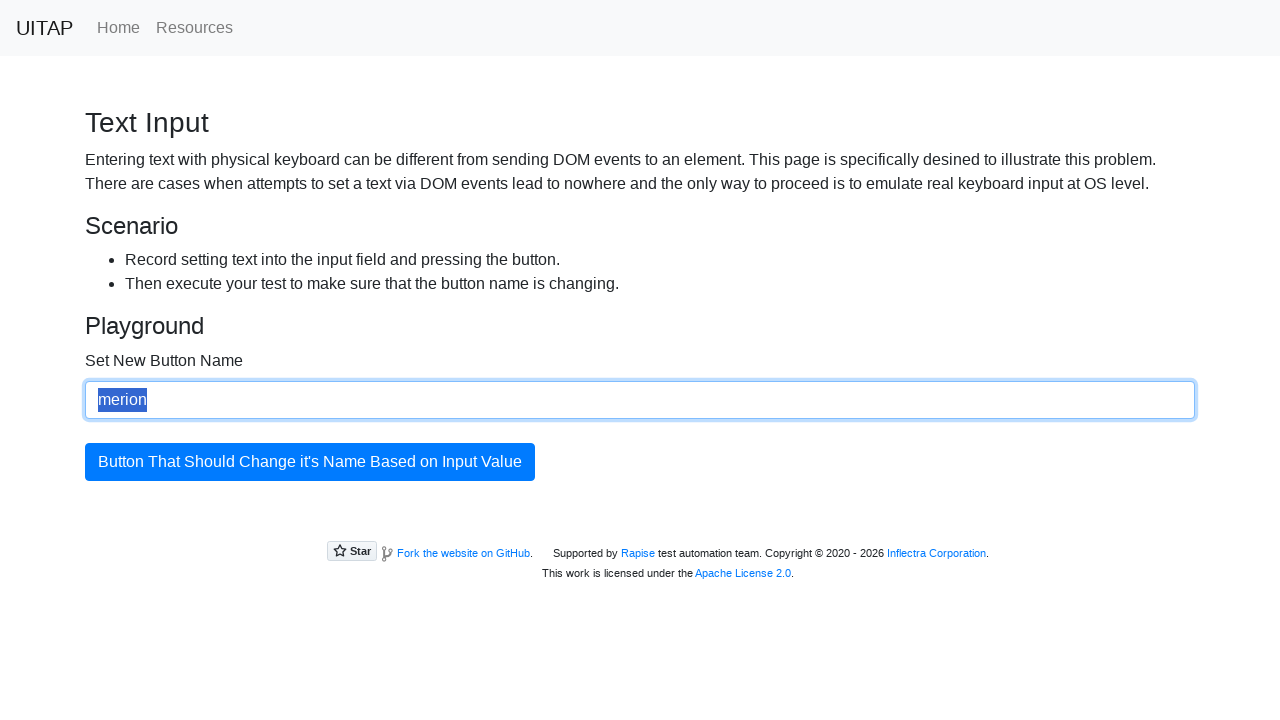

Released Shift key
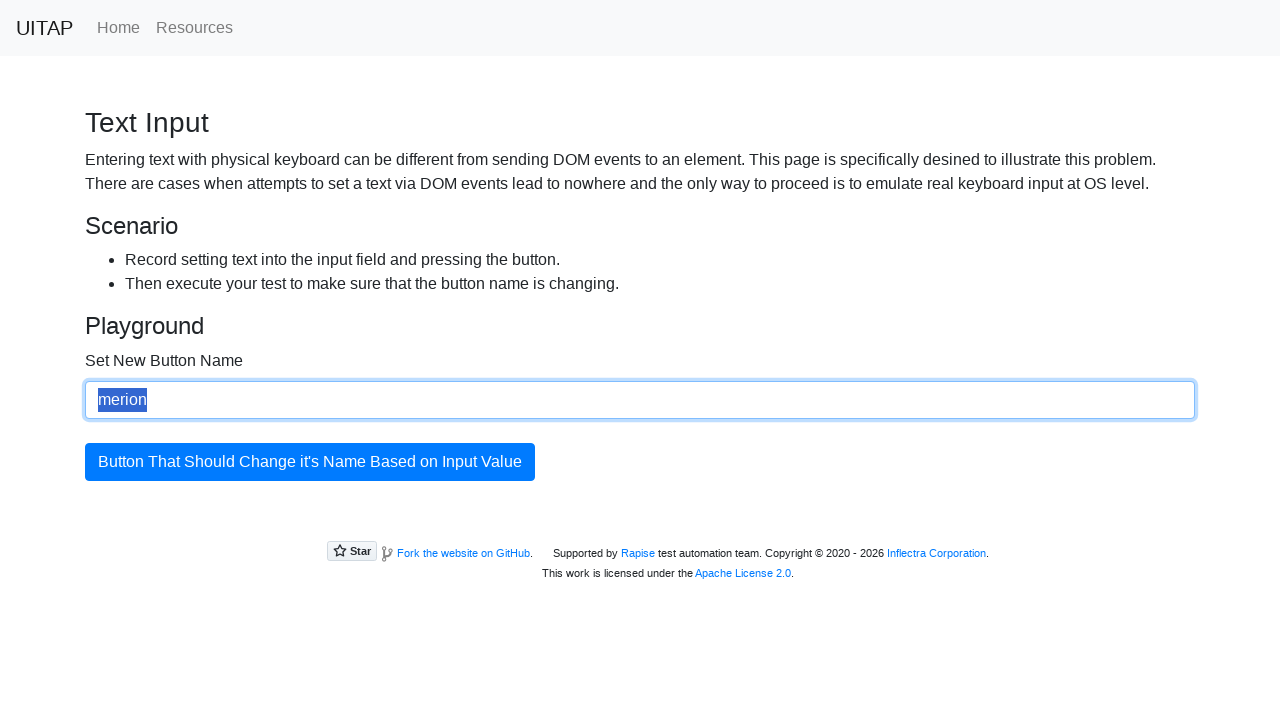

Determined modifier key as 'Control' based on platform
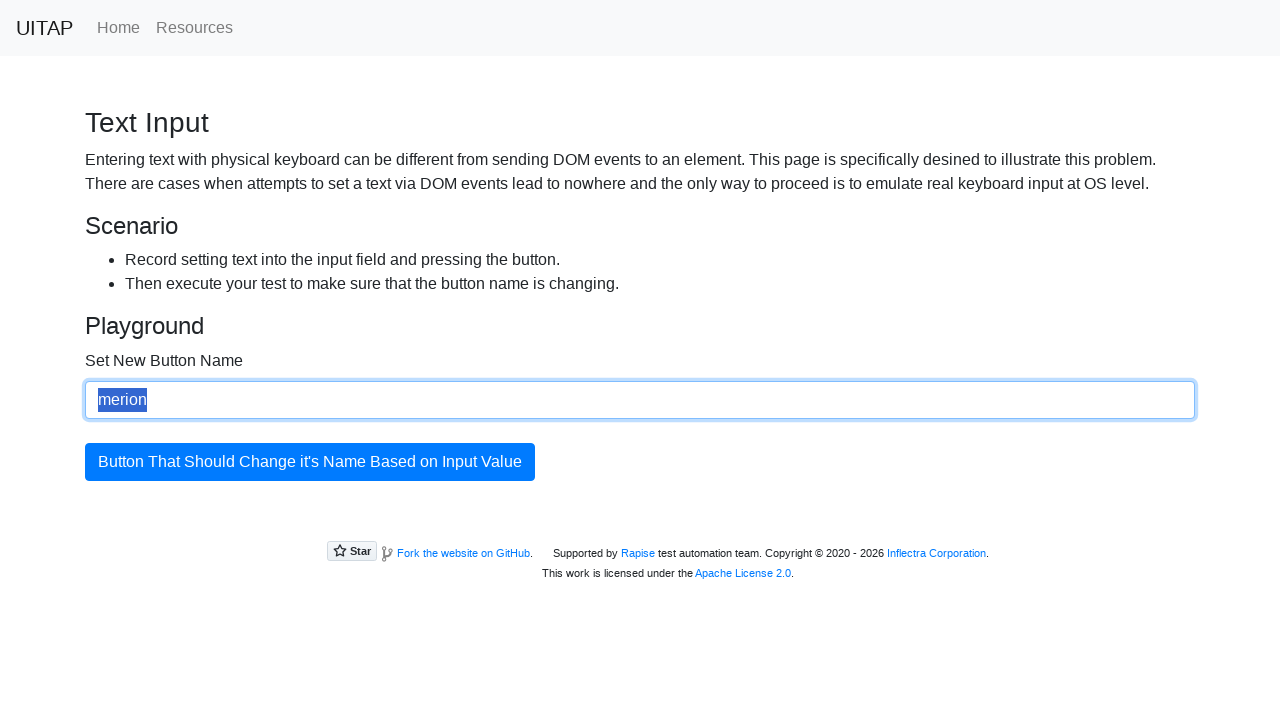

Pressed Control key down
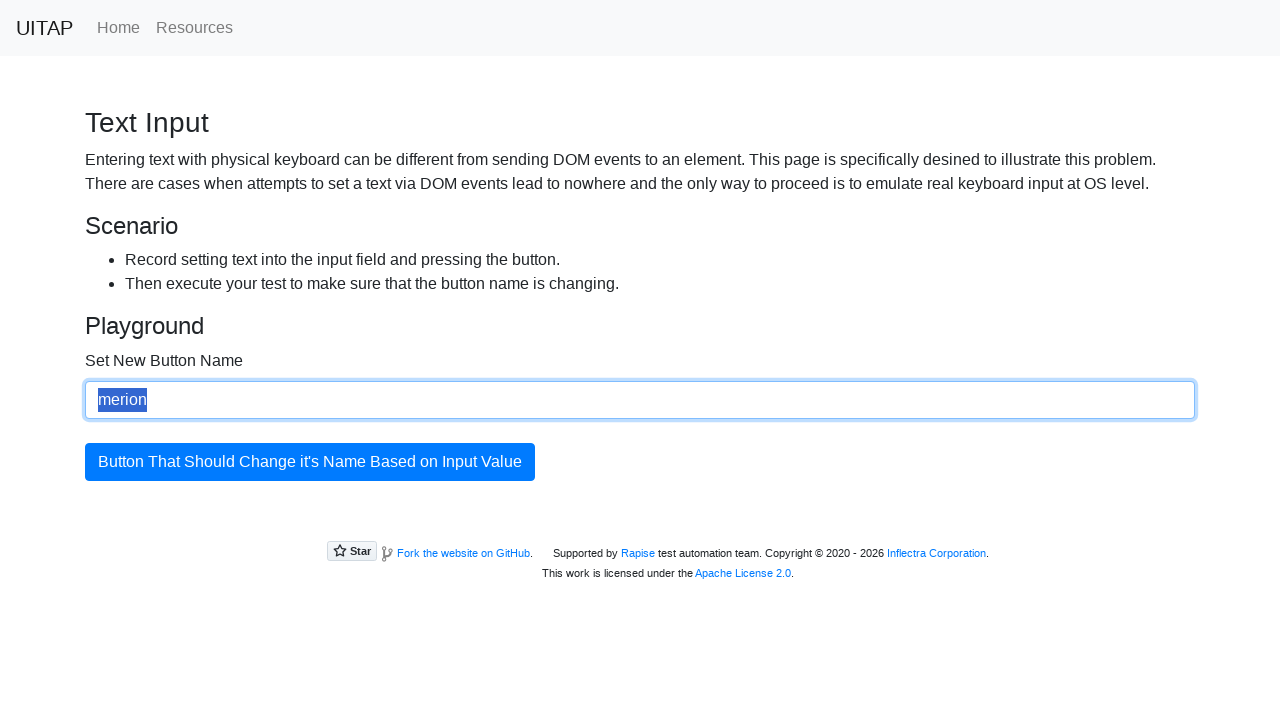

Typed 'cvvv' while Control key held down
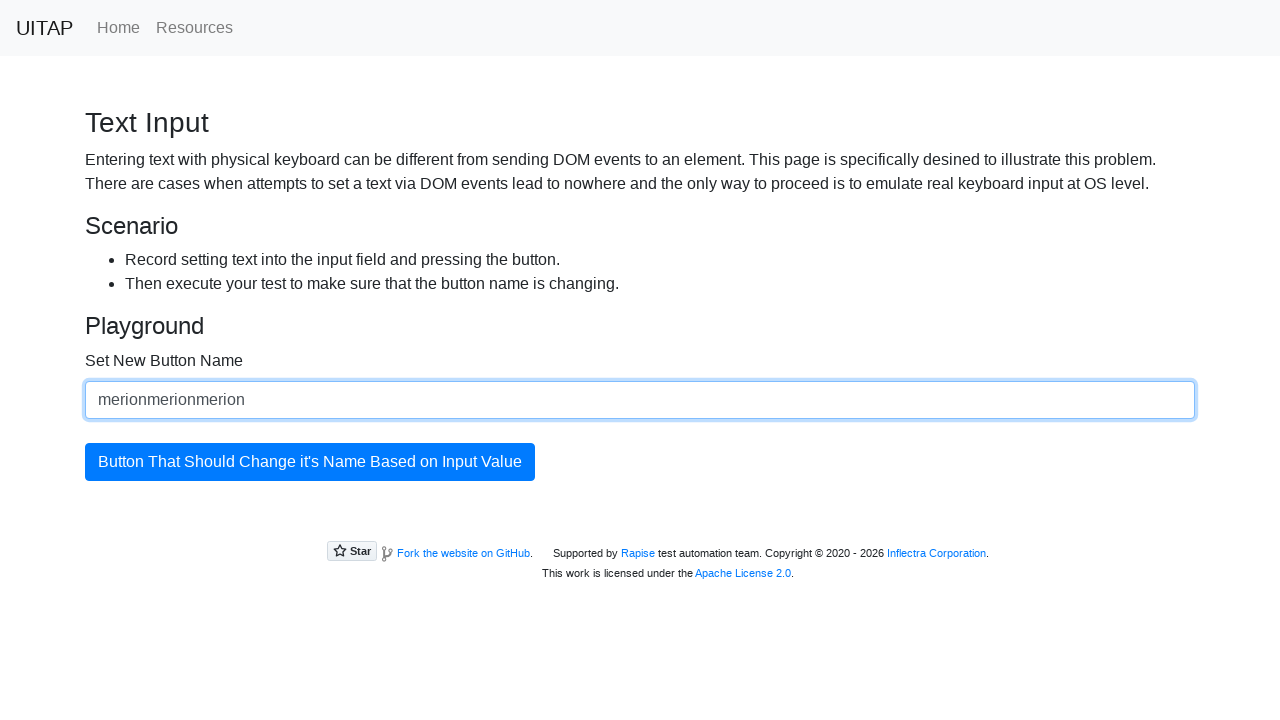

Released Control key
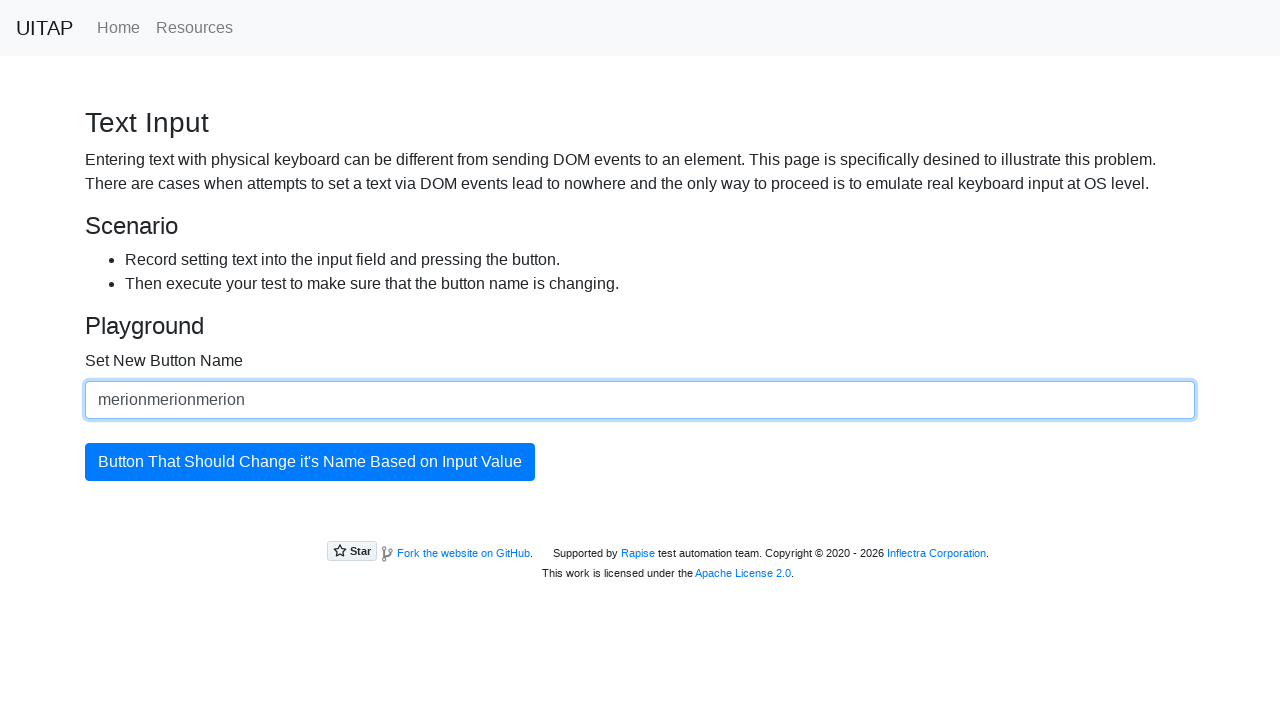

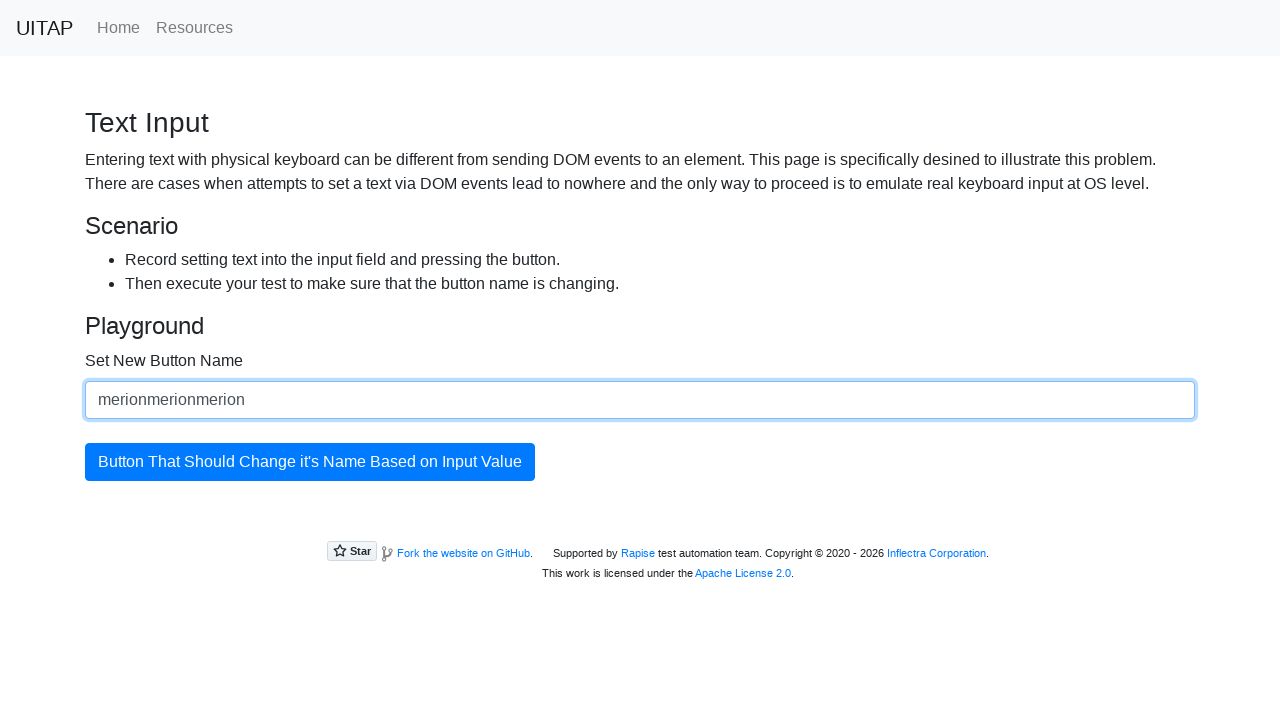